Tests the add and remove elements functionality by clicking the add button twice, then removing one element and verifying one element remains

Starting URL: http://the-internet.herokuapp.com/add_remove_elements/

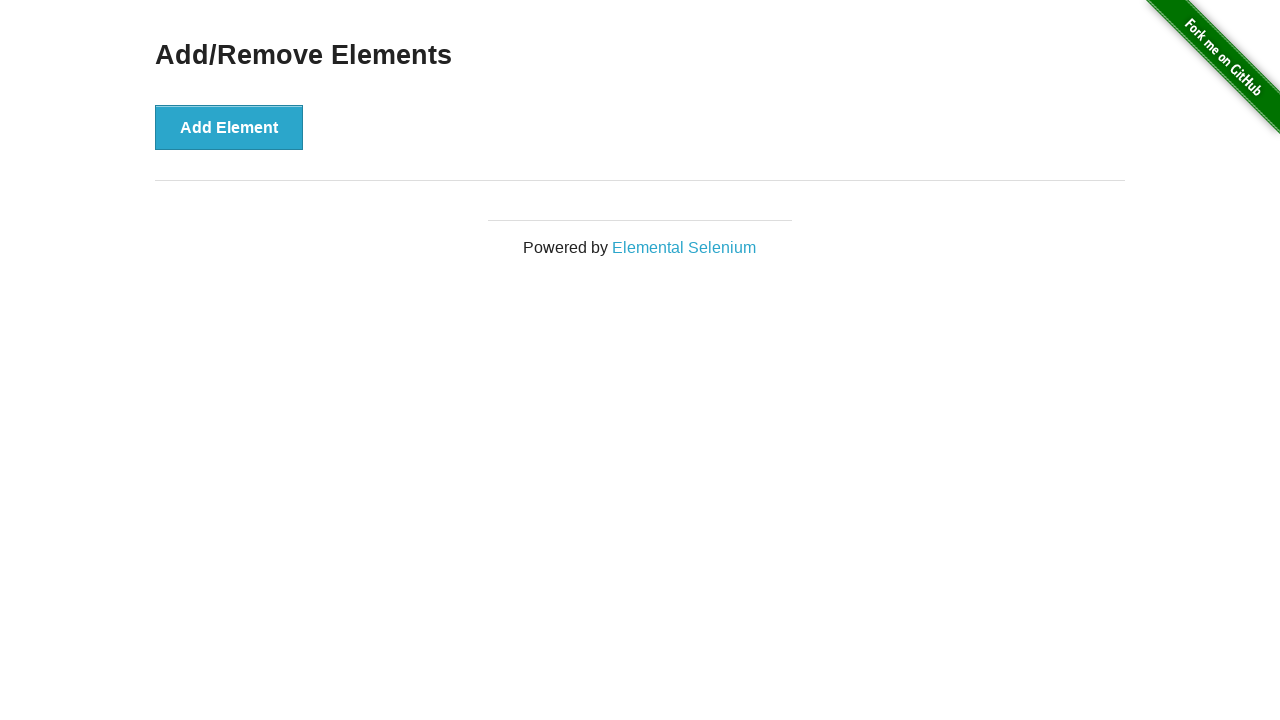

Clicked Add Element button (first time) at (229, 127) on button[onclick='addElement()']
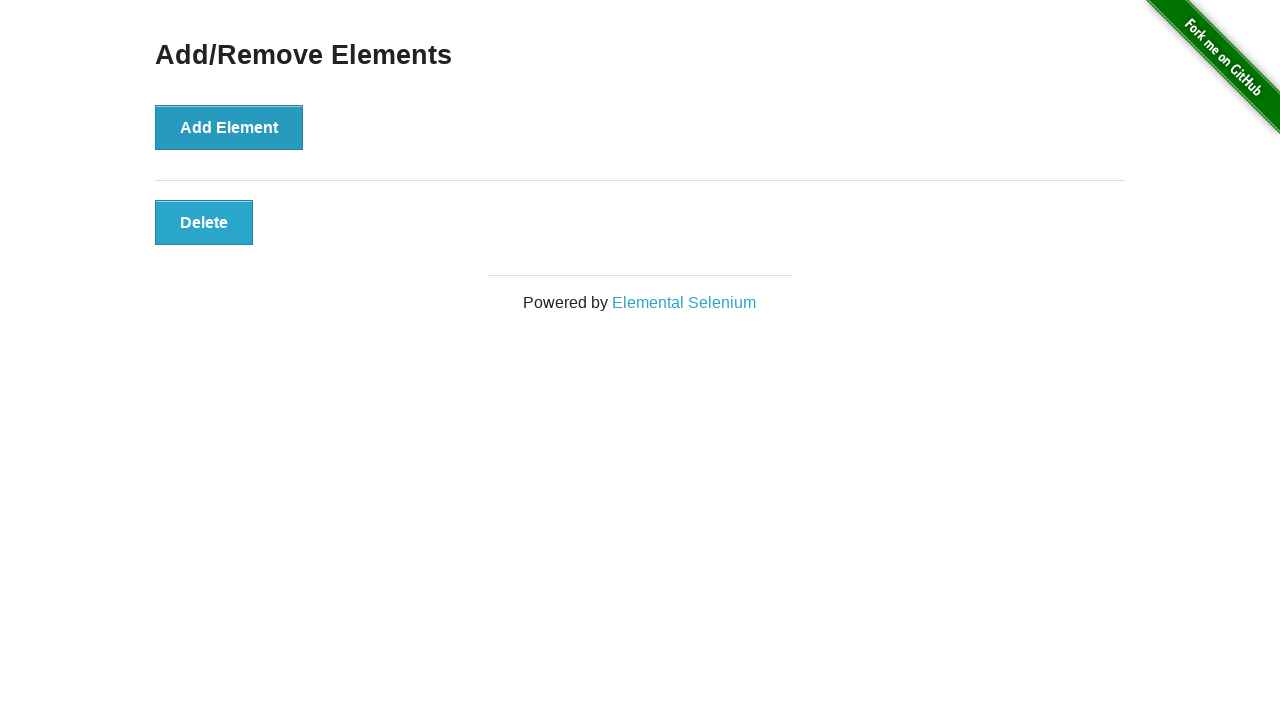

Clicked Add Element button (second time) at (229, 127) on button[onclick='addElement()']
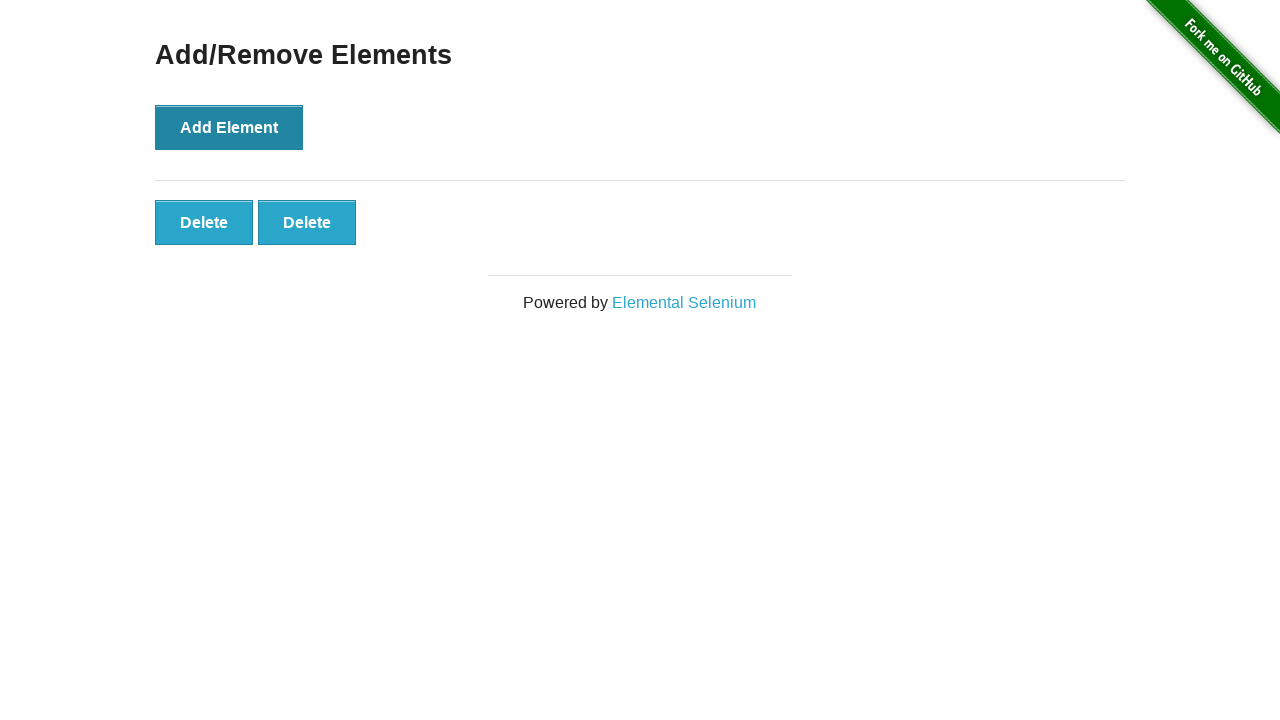

Clicked the first Delete button to remove an element at (204, 222) on #elements > button >> nth=0
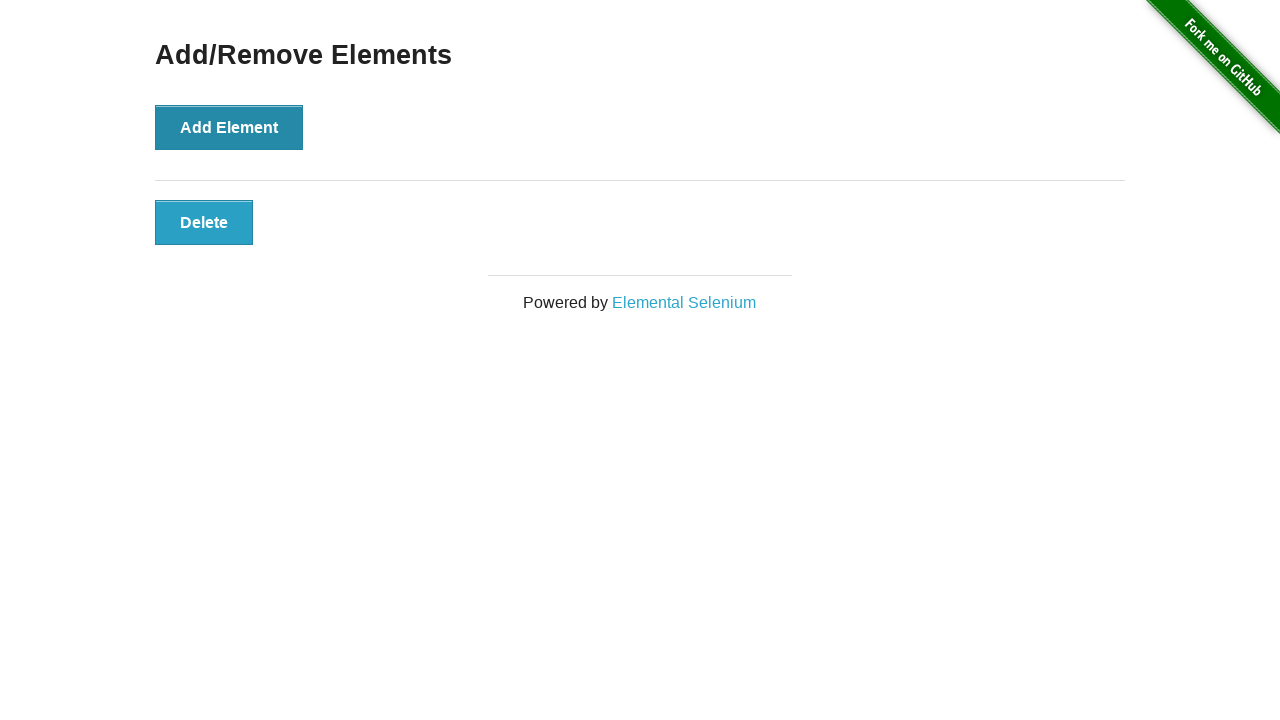

Verified that one Delete button remains after removal
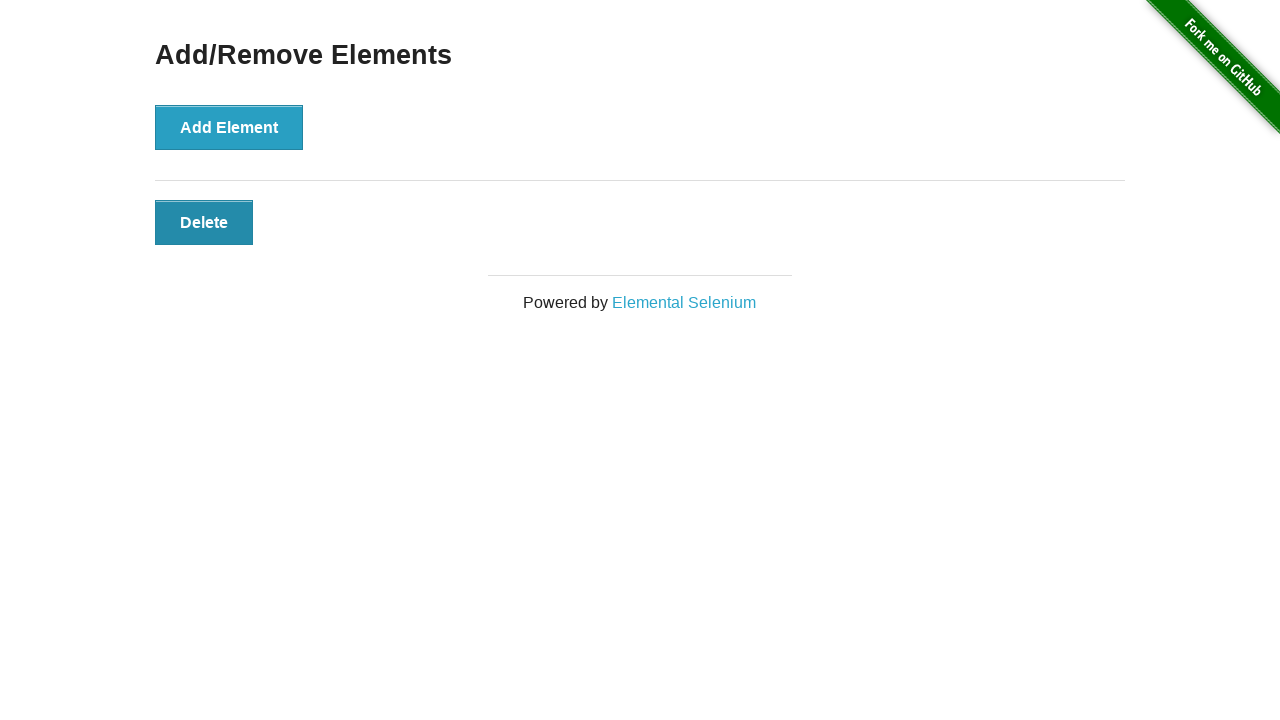

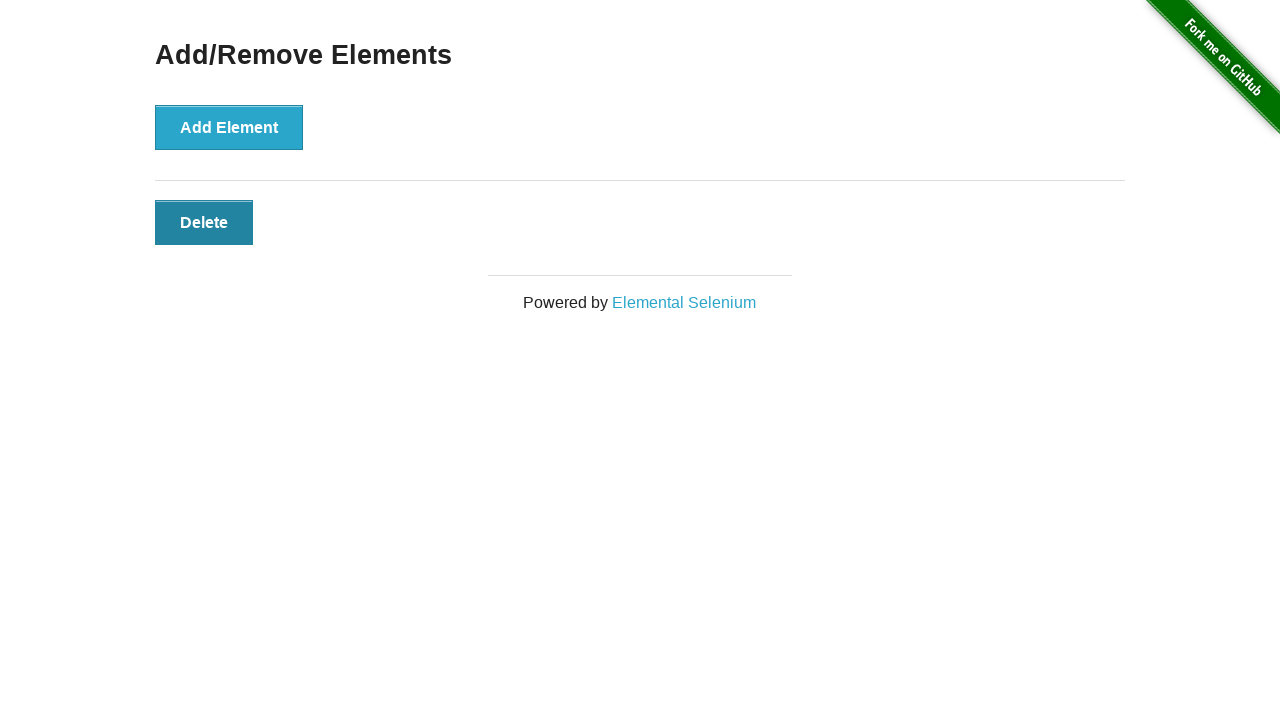